Tests handling of JavaScript alert dialogs by clicking a button that triggers an alert and accepting it

Starting URL: https://demoqa.com/alerts

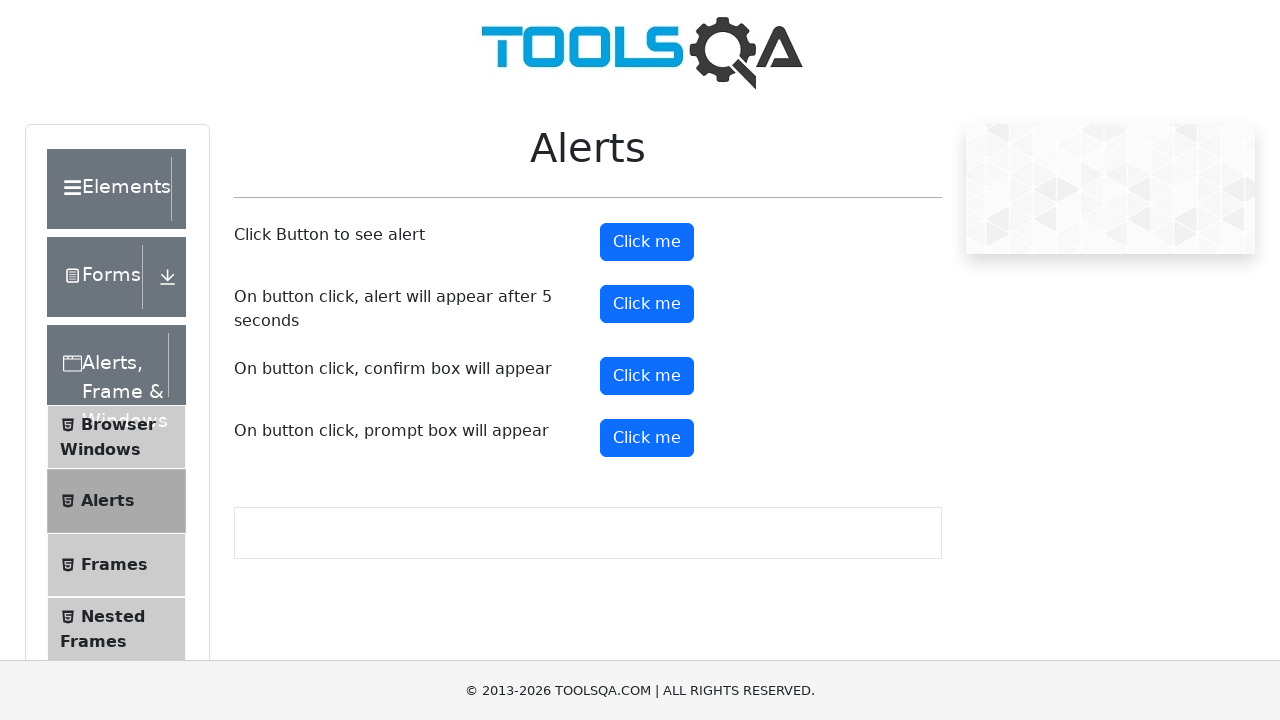

Set up dialog handler to automatically accept alerts
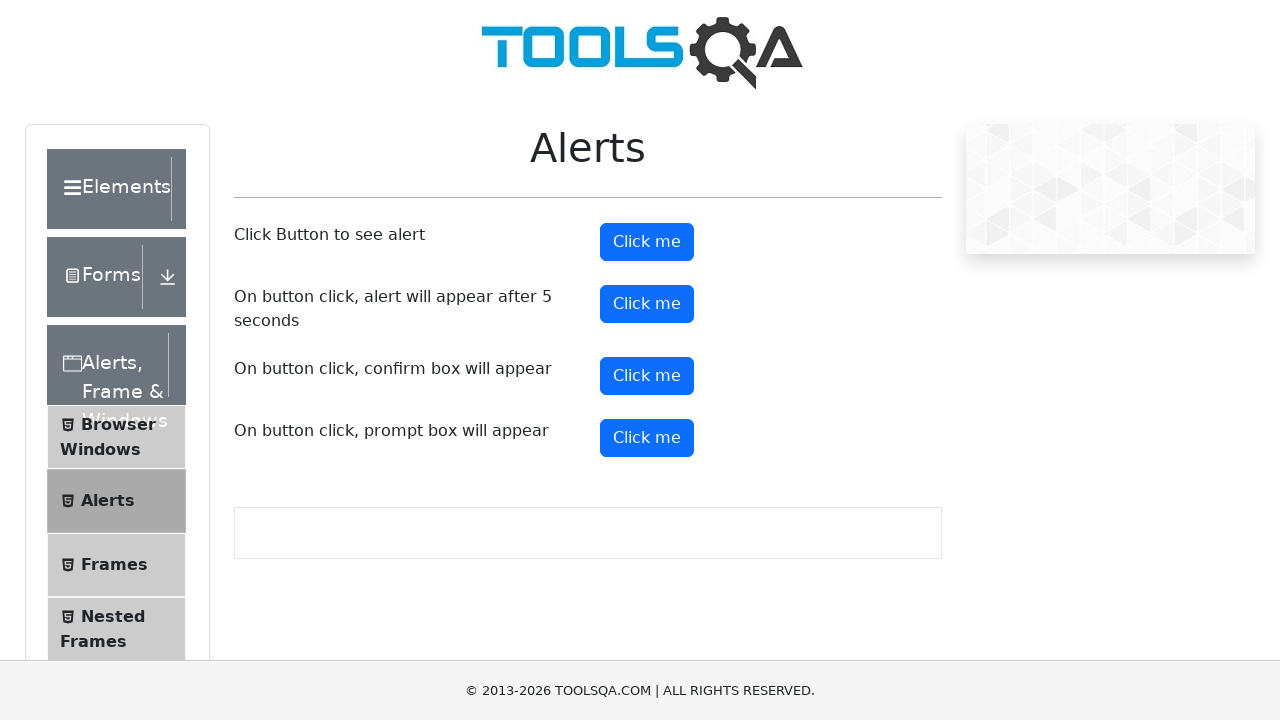

Clicked the alert button to trigger JavaScript alert dialog at (647, 242) on #alertButton
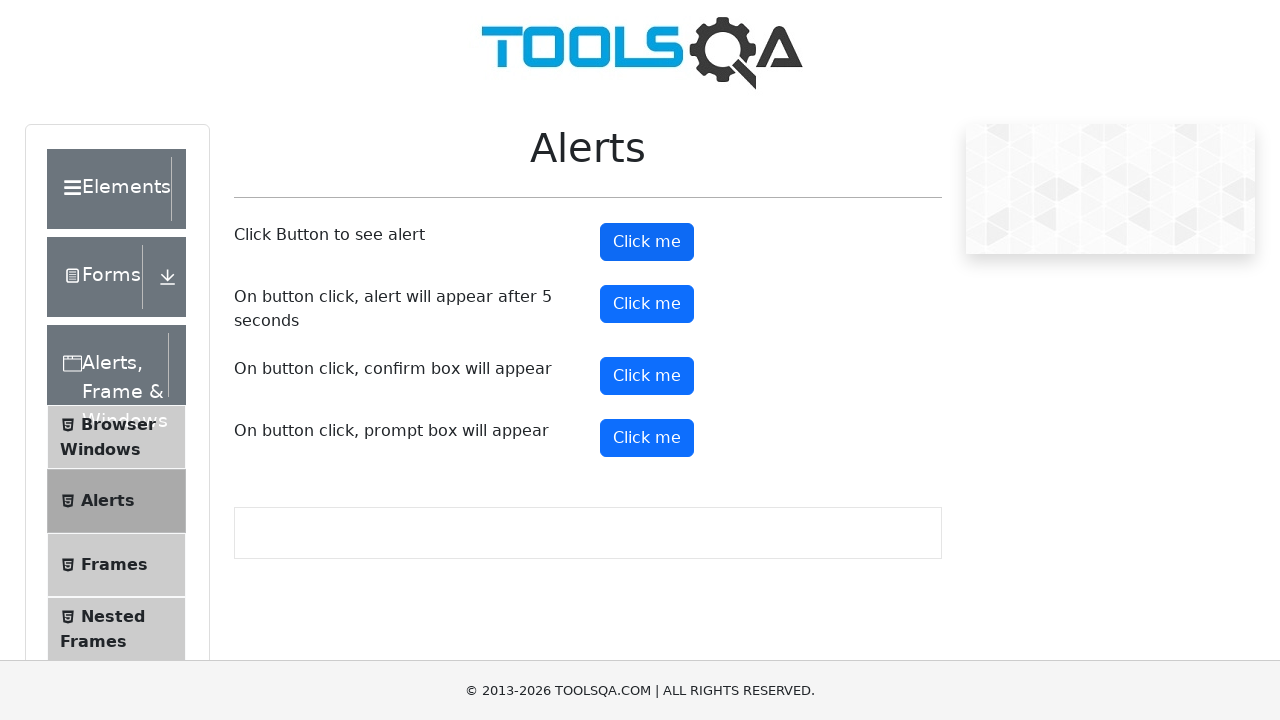

Waited for alert to be processed
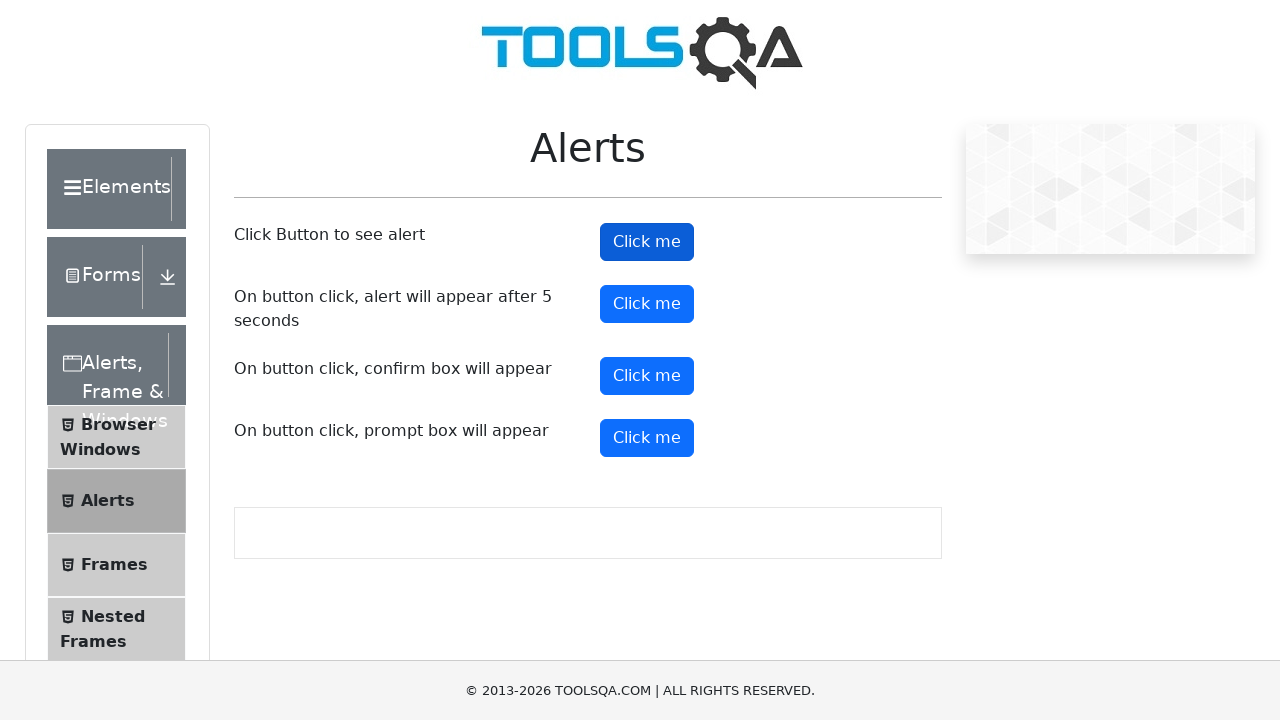

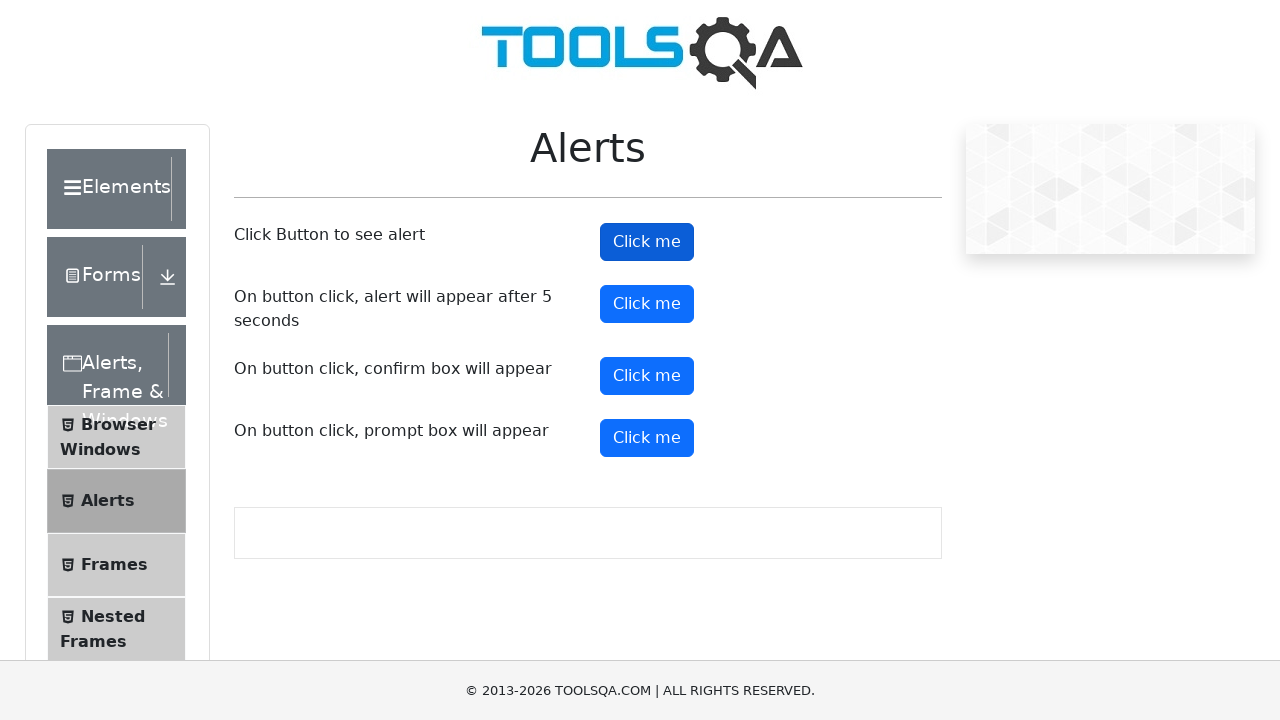